Tests a registration form by filling in first name, last name, and email fields in the first block, submitting the form, and verifying that a success message is displayed.

Starting URL: http://suninjuly.github.io/registration1.html

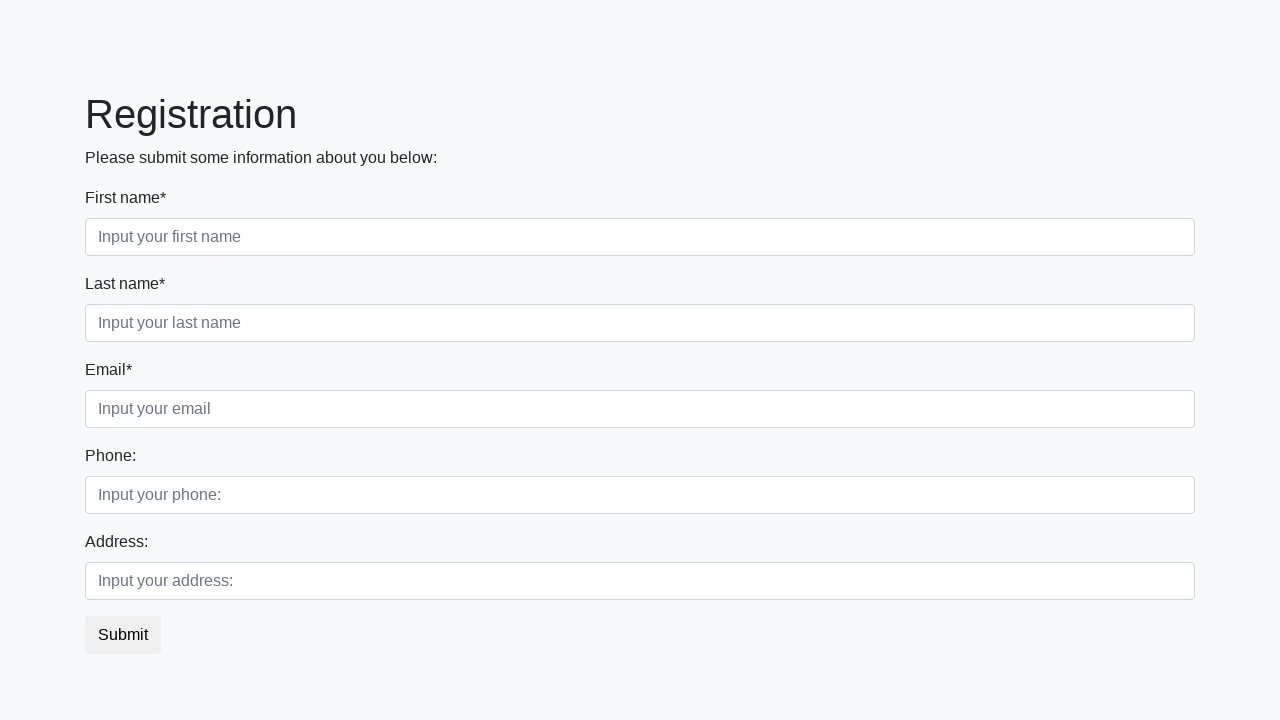

Filled first name field with 'Ivan' on .first_block .first
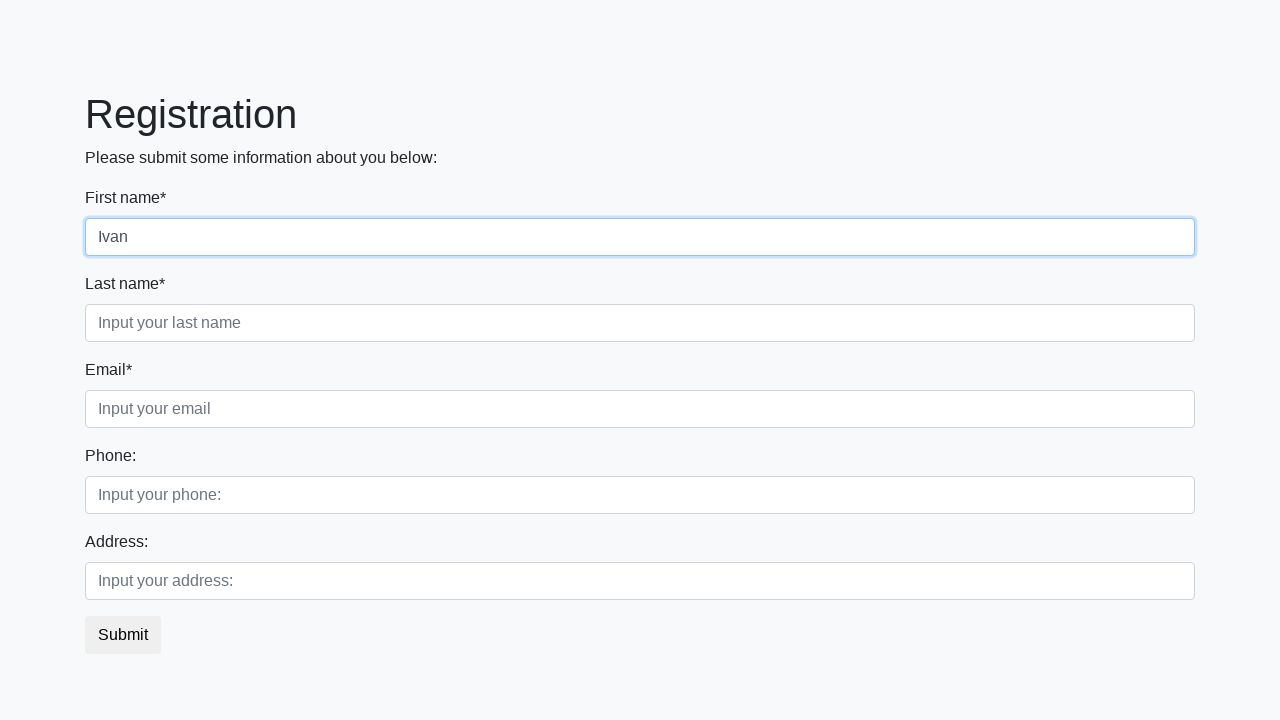

Filled last name field with 'Petrov' on .first_block .second
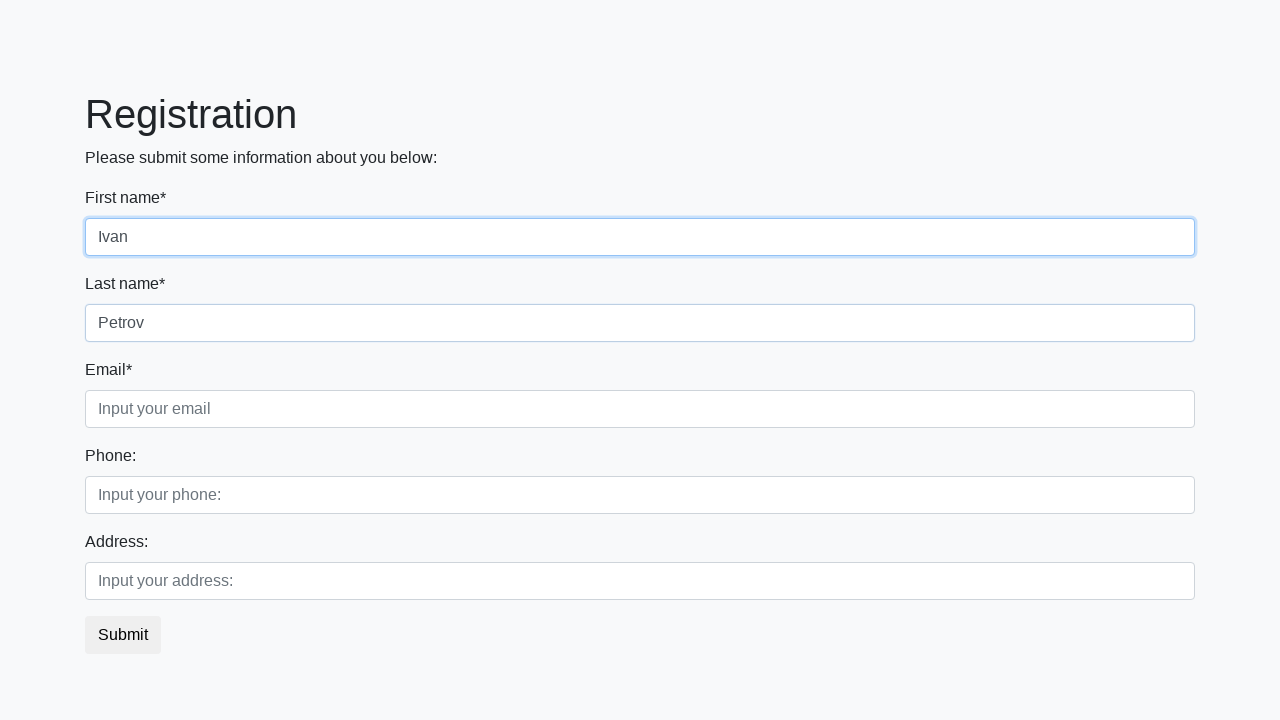

Filled email field with 'pochta@pochta.com' on .first_block .third
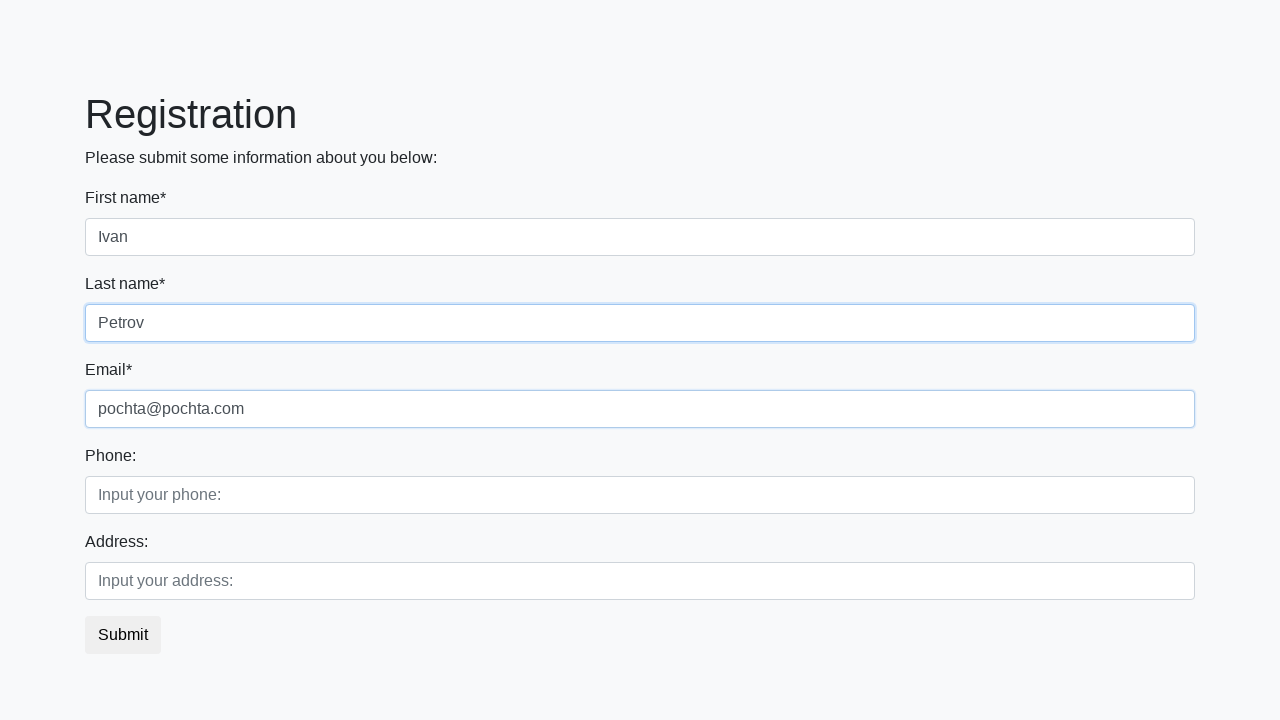

Clicked submit button to register at (123, 635) on button.btn
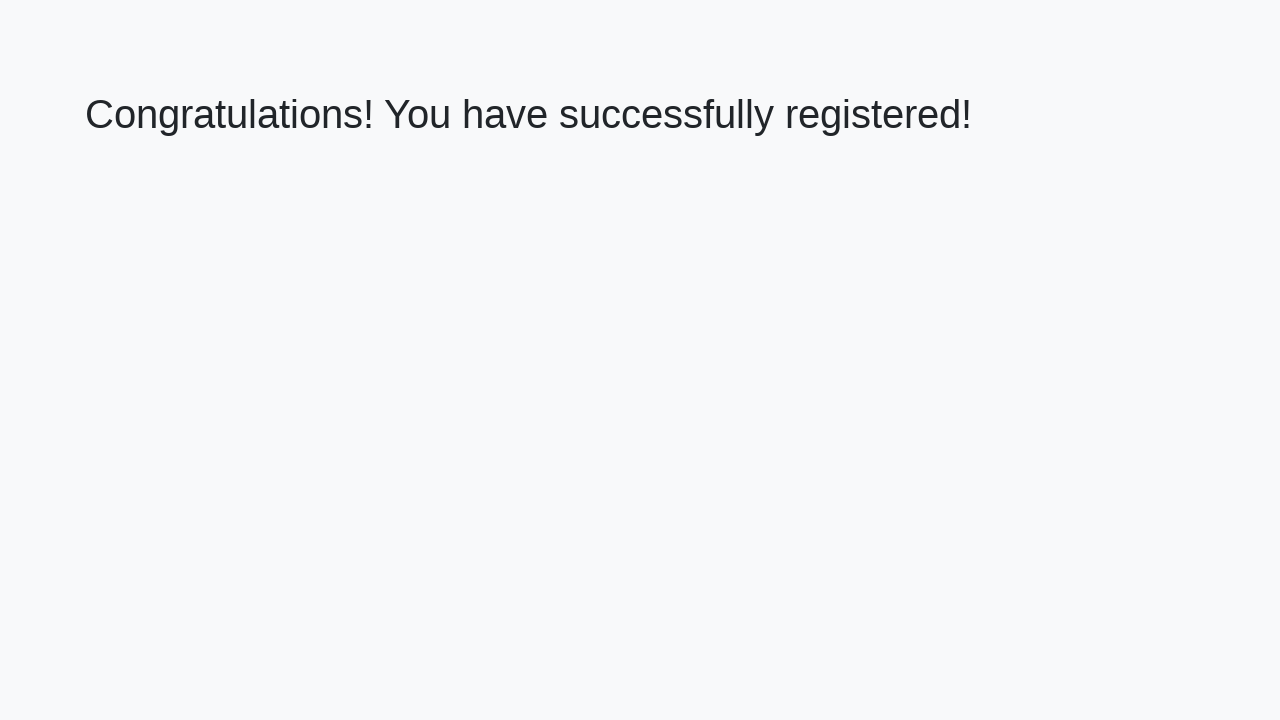

Success message heading loaded
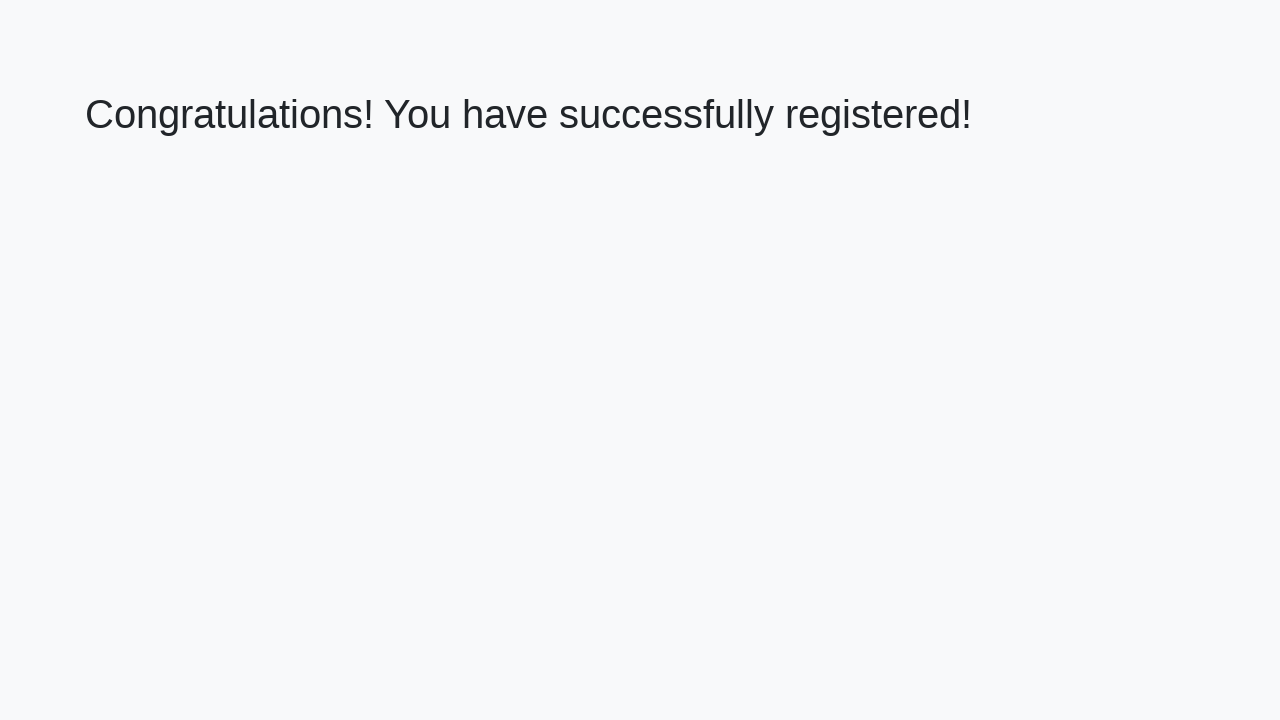

Retrieved success message text
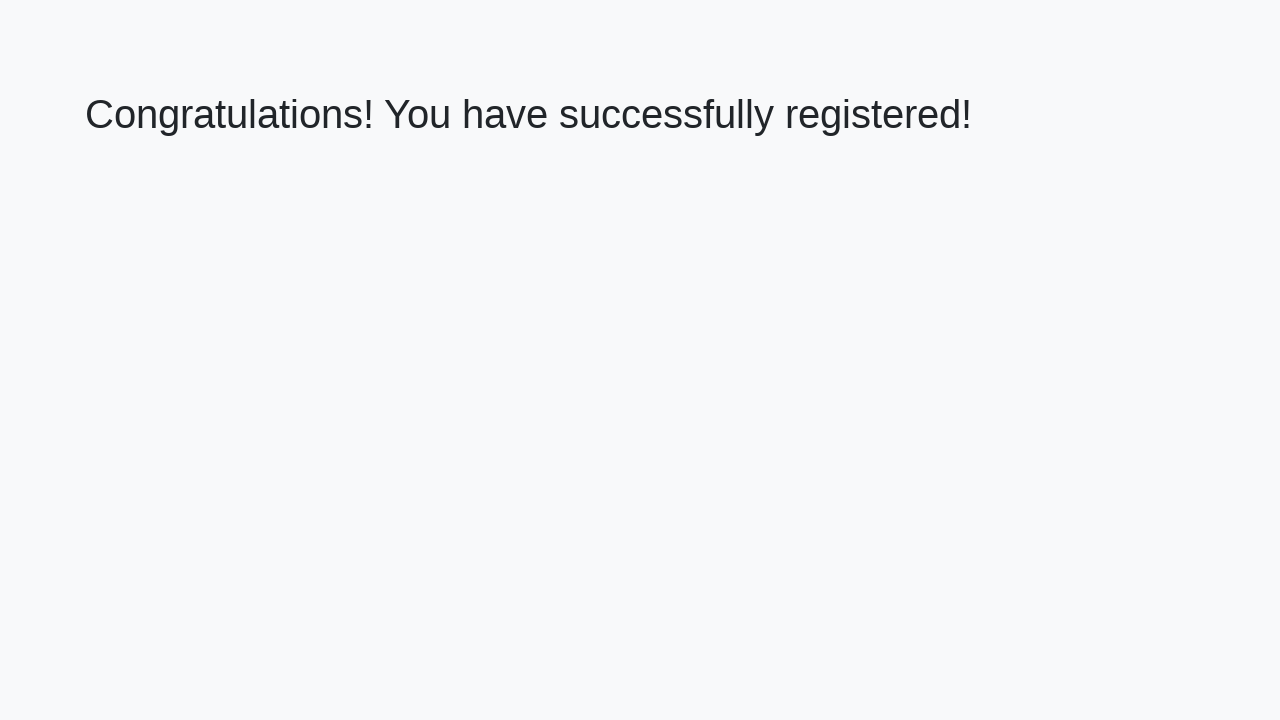

Verified success message matches expected text
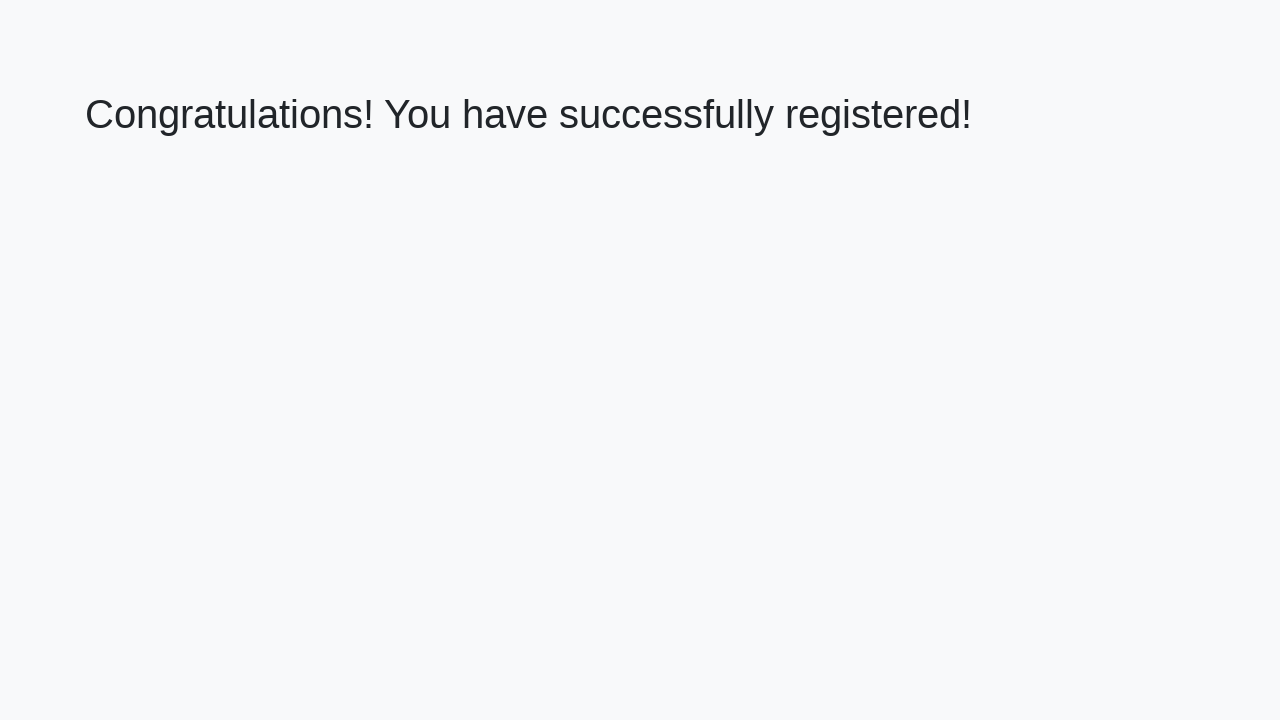

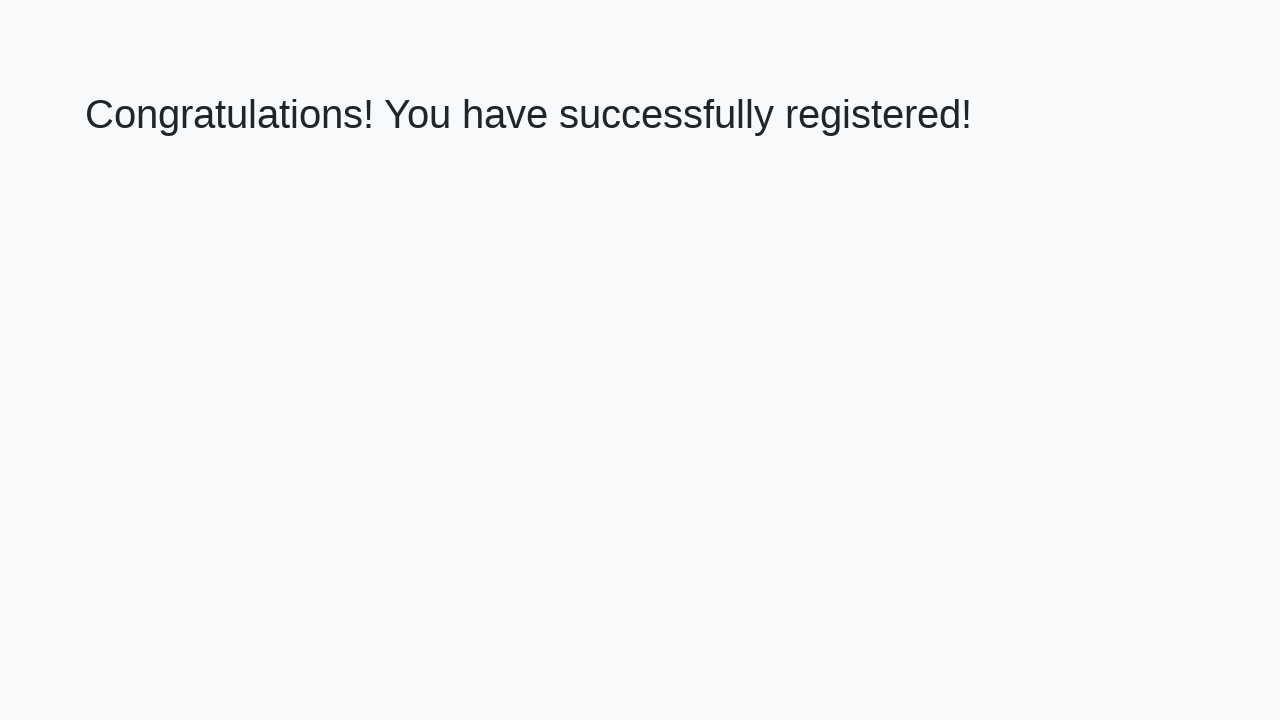